Tests form authentication error handling by clicking the login button without entering credentials and verifying the error message appears

Starting URL: https://the-internet.herokuapp.com/

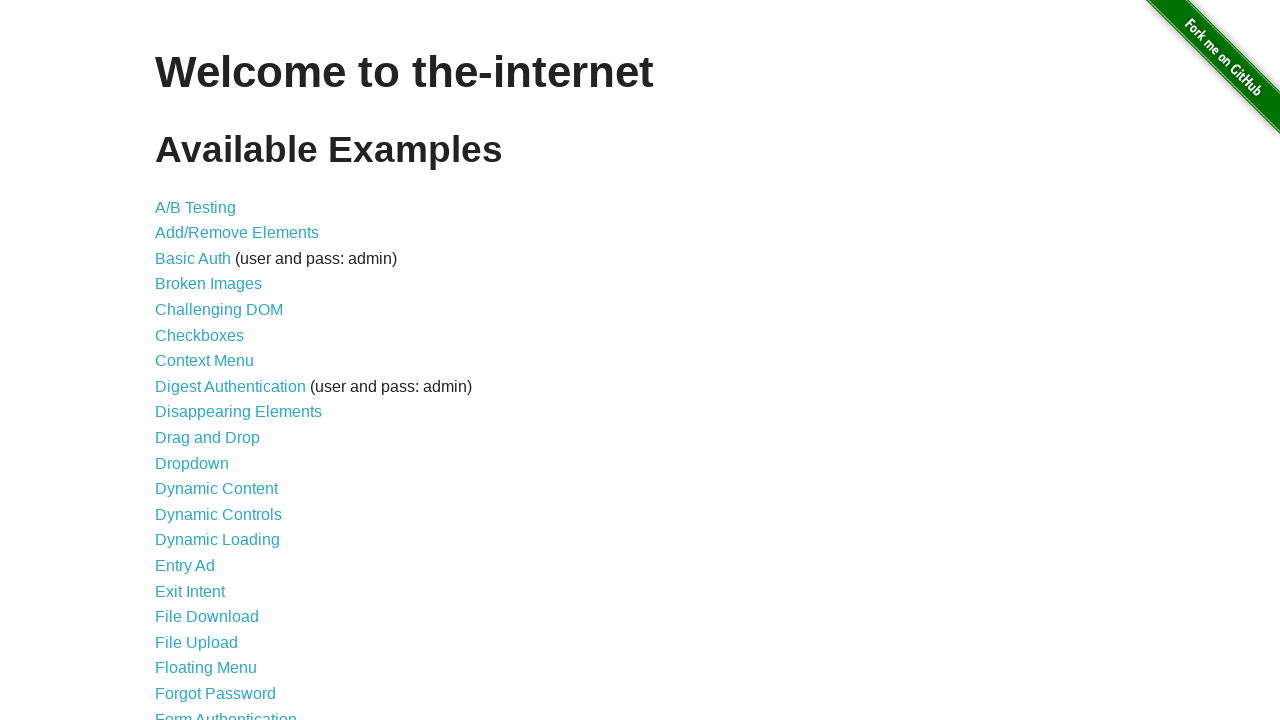

Clicked on Form Authentication link at (226, 712) on text="Form Authentication"
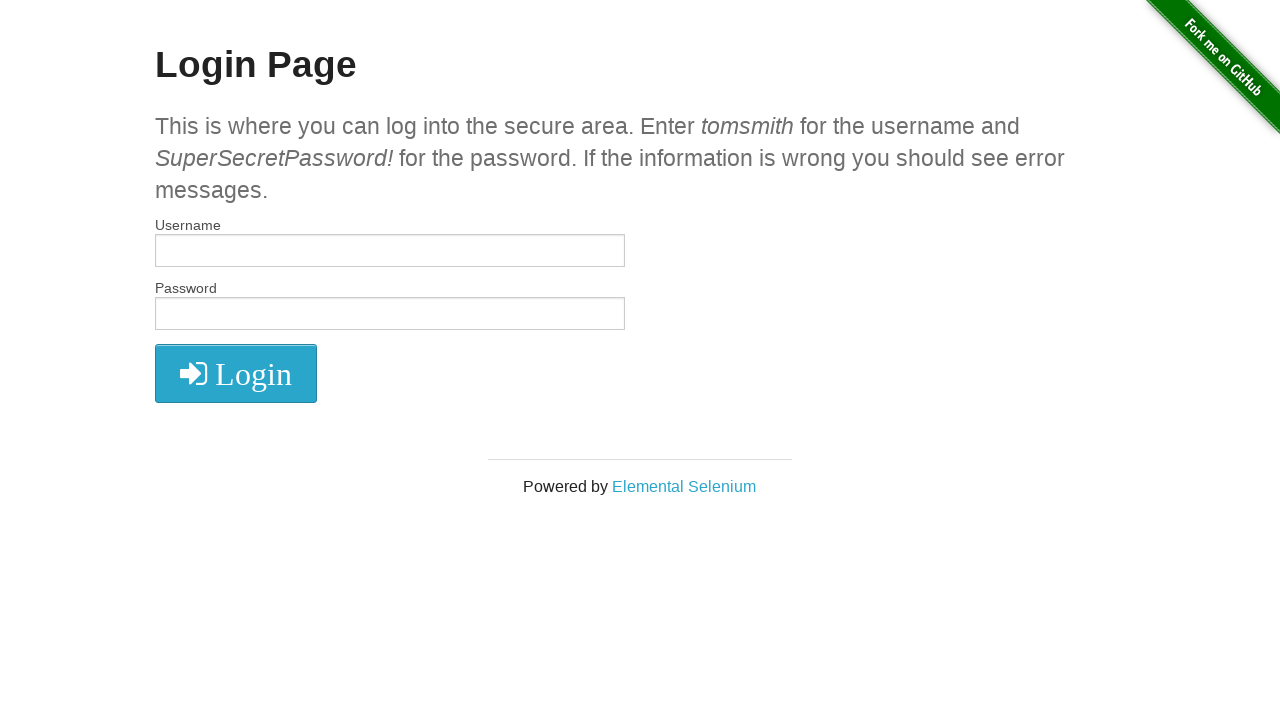

Form page loaded and submit button is visible
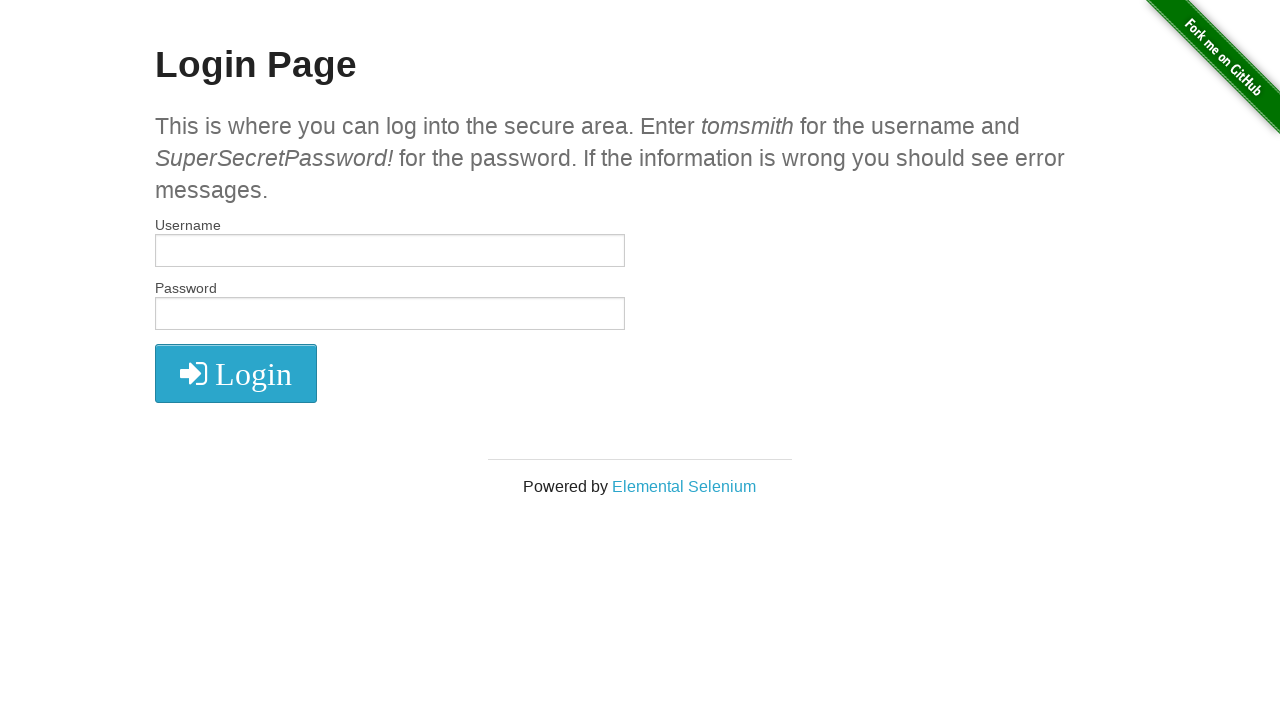

Clicked submit button without entering credentials at (236, 373) on button.radius[type="submit"]
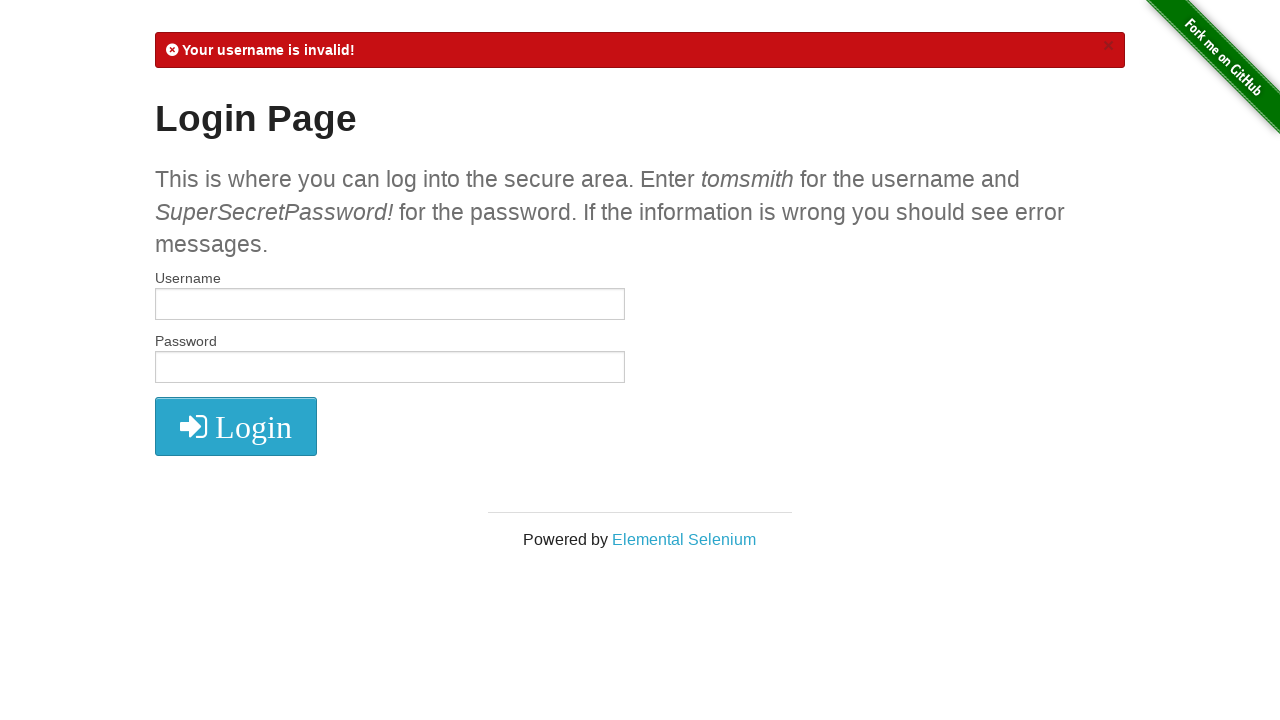

Error message appeared on the page
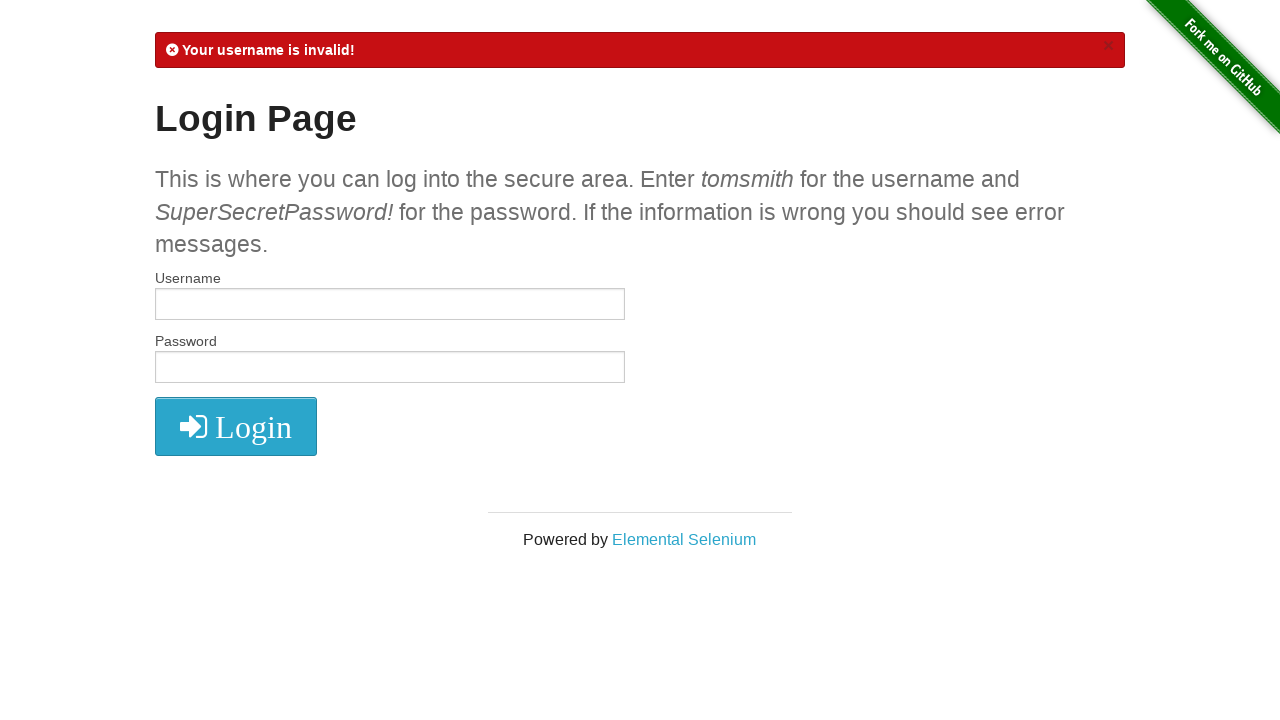

Retrieved error message text: 
            Your username is invalid!
            ×
          
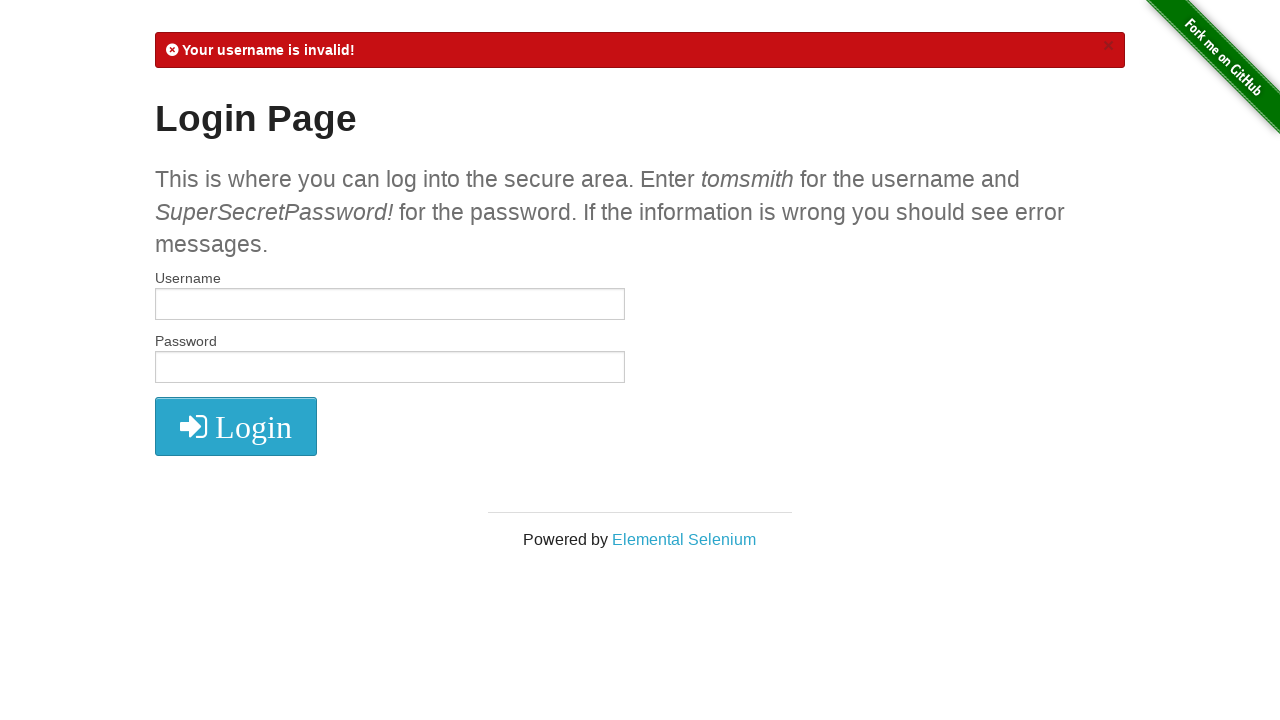

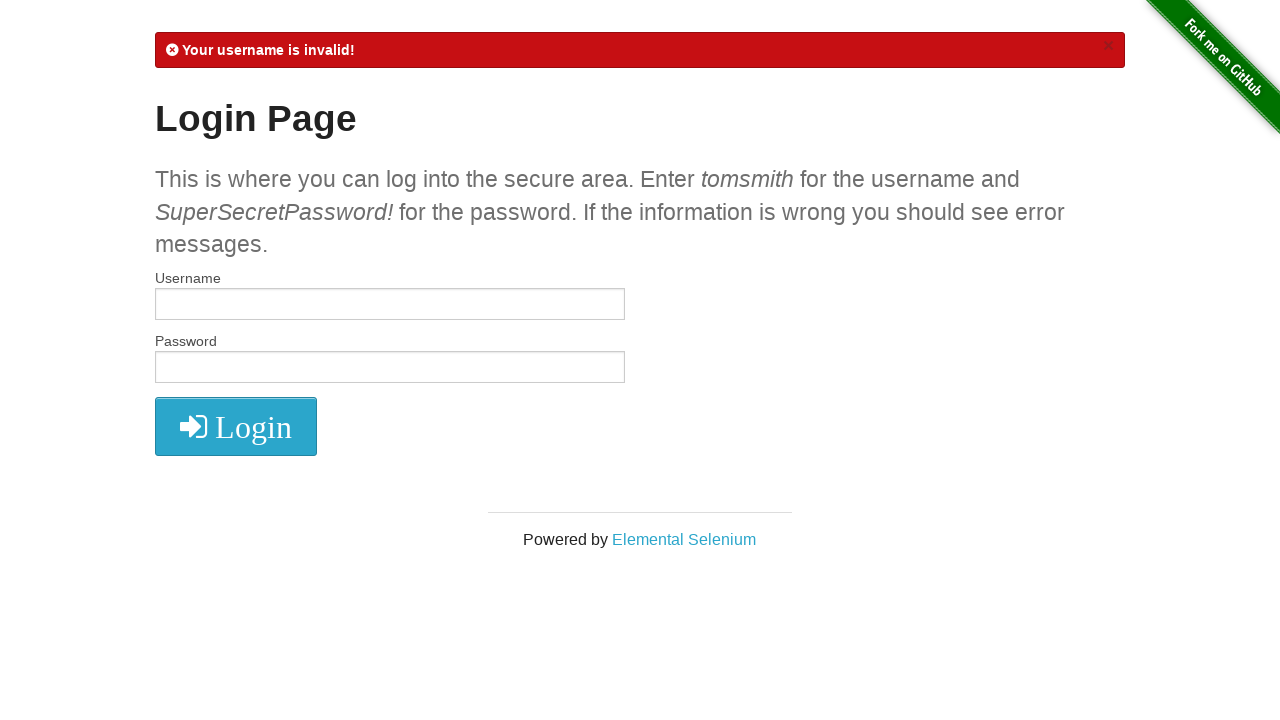